Scrolls to a specific button element on the page

Starting URL: https://omayo.blogspot.com/

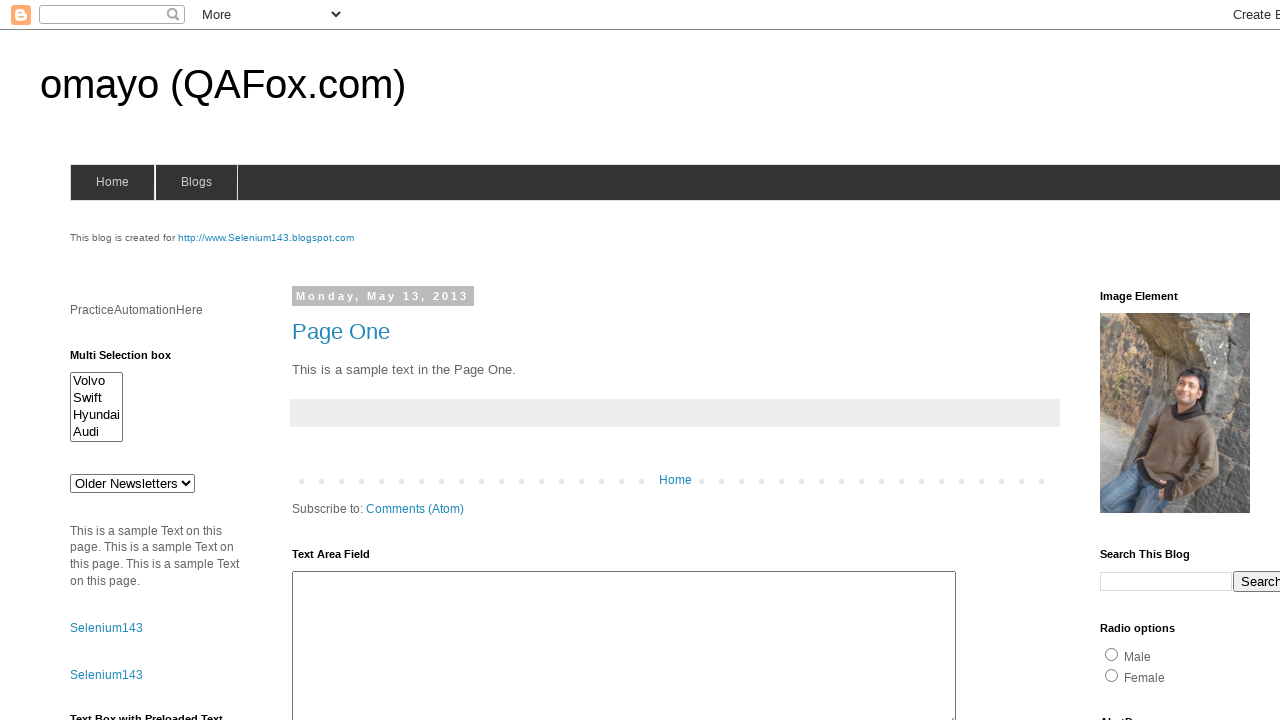

Located 'Check this' button element
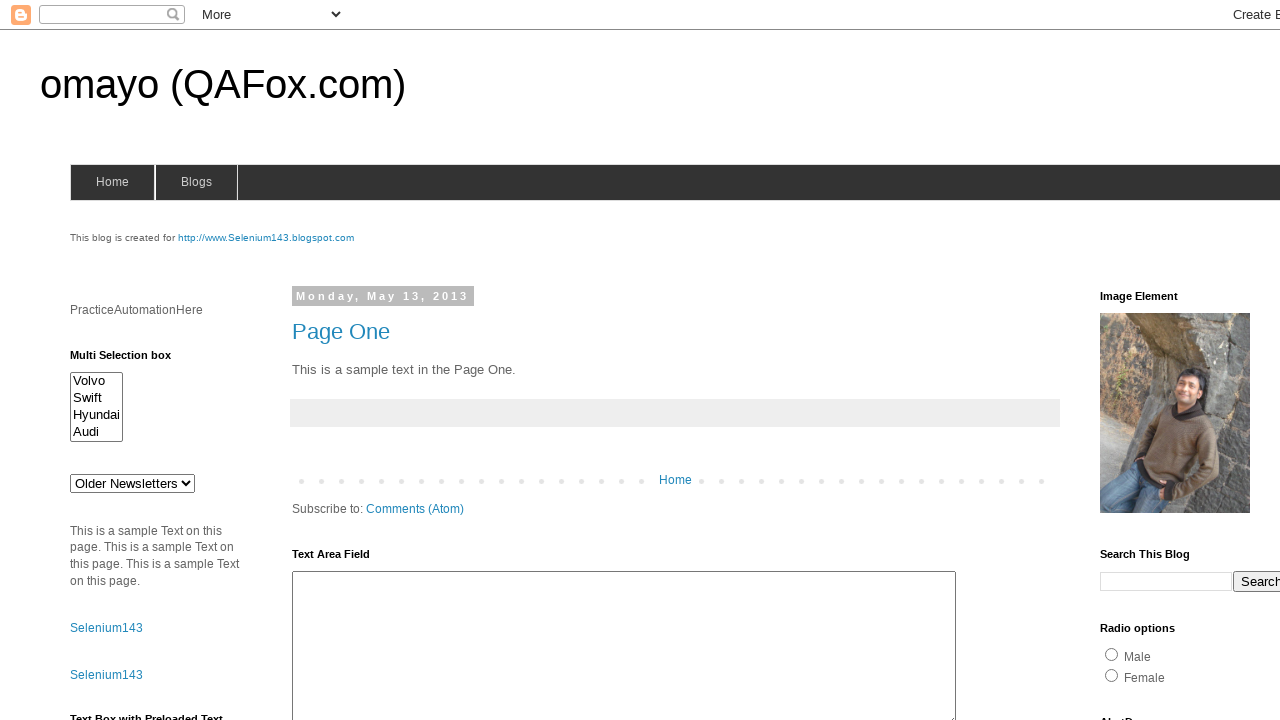

Scrolled 'Check this' button into view
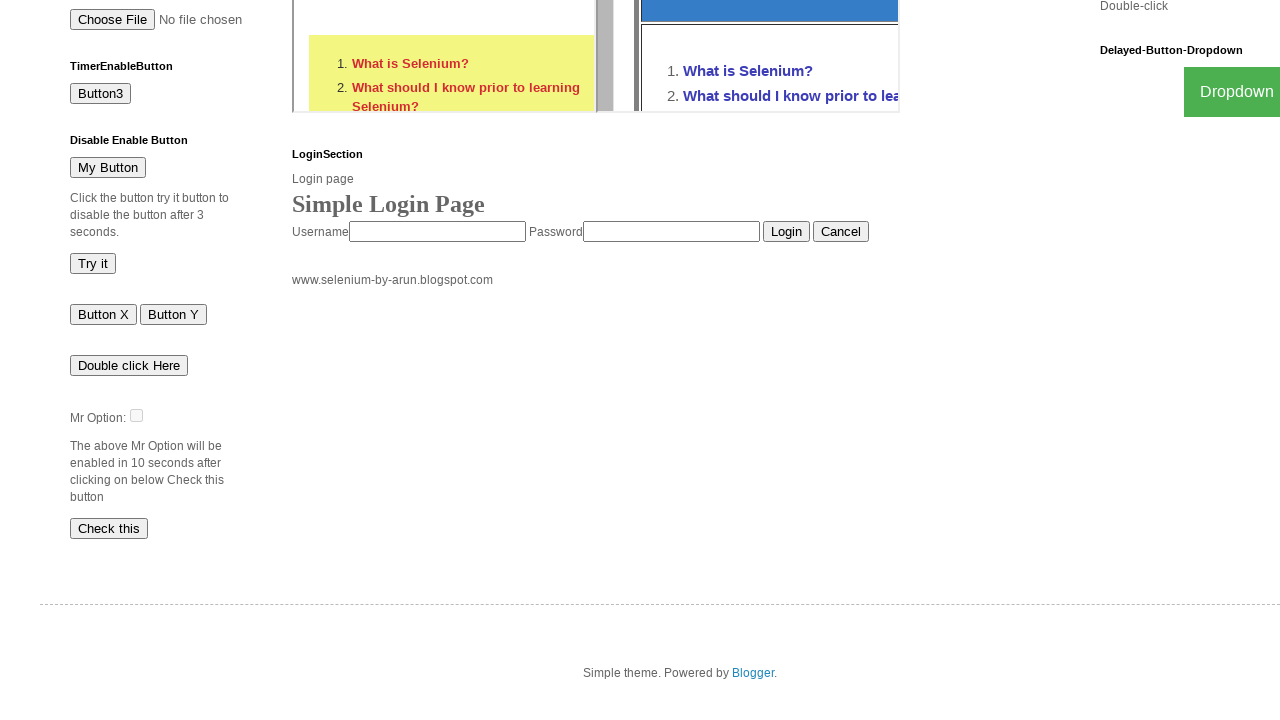

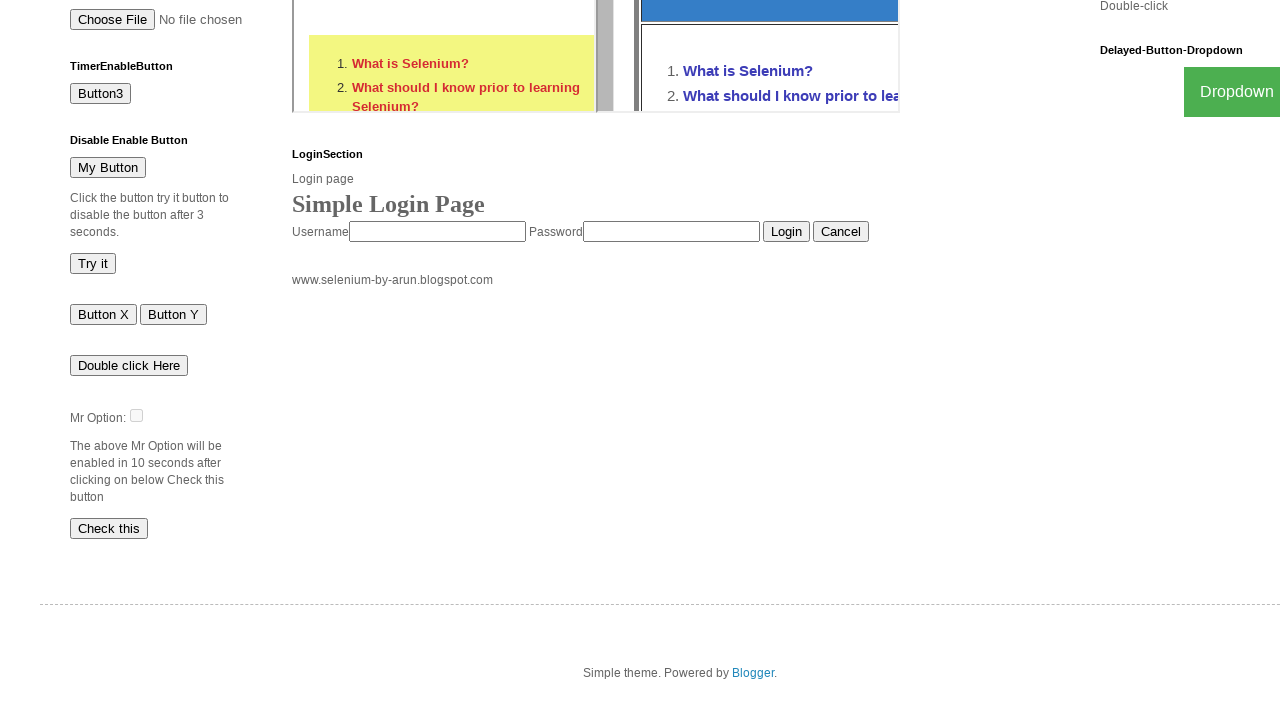